Launches a browser and navigates to the automationbykrishna.com website, maximizing the browser window.

Starting URL: http://automationbykrishna.com/

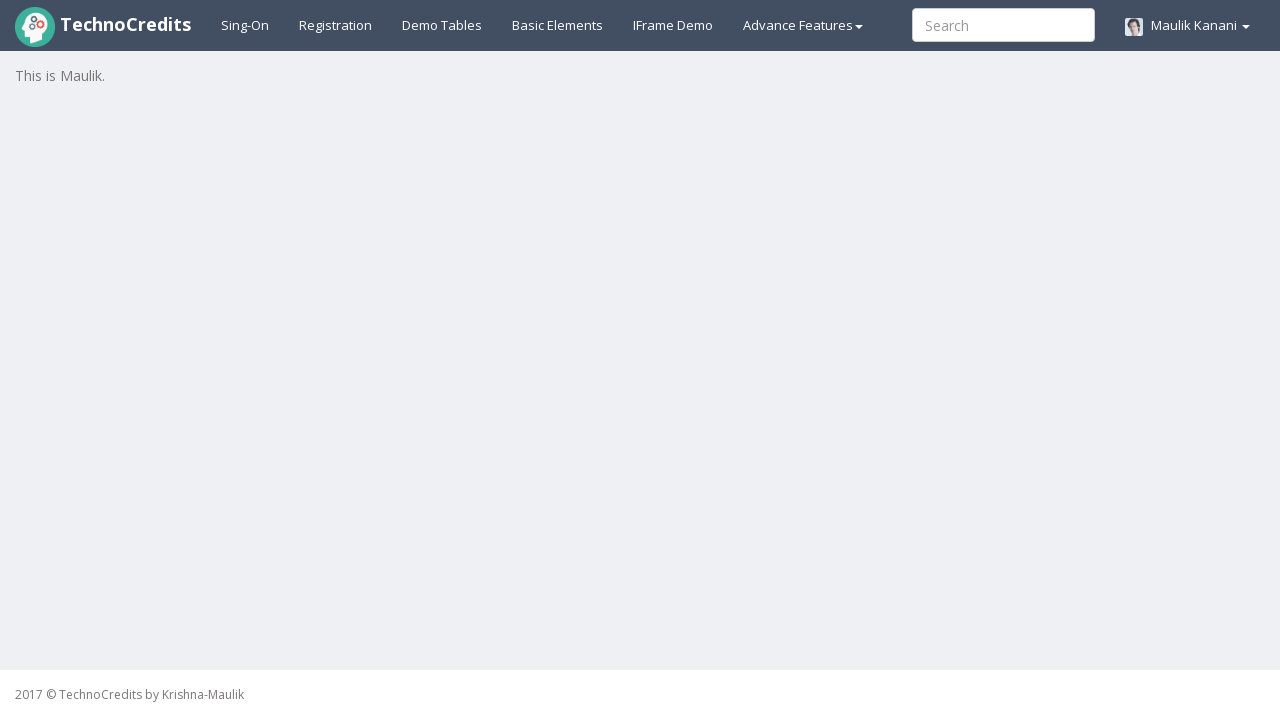

Set viewport size to 1920x1080 (maximized window simulation)
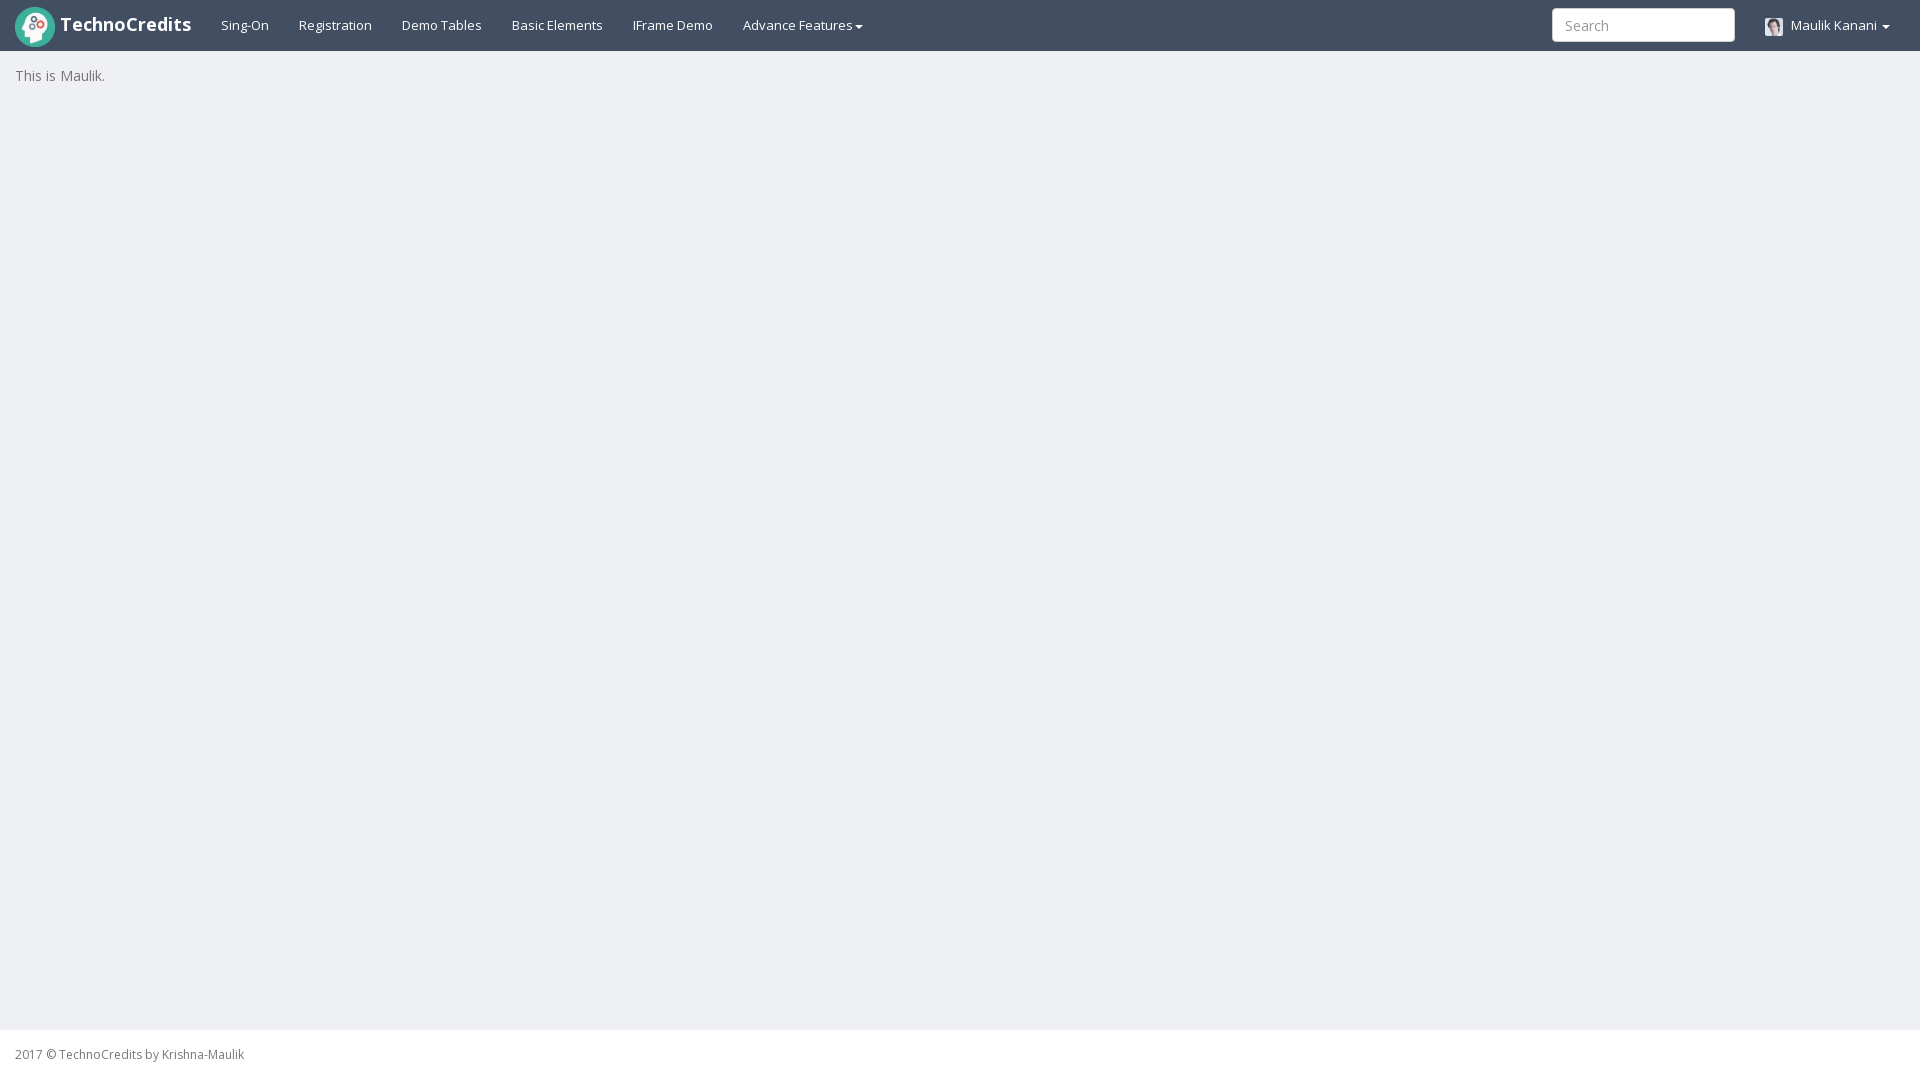

Page fully loaded - DOM content ready
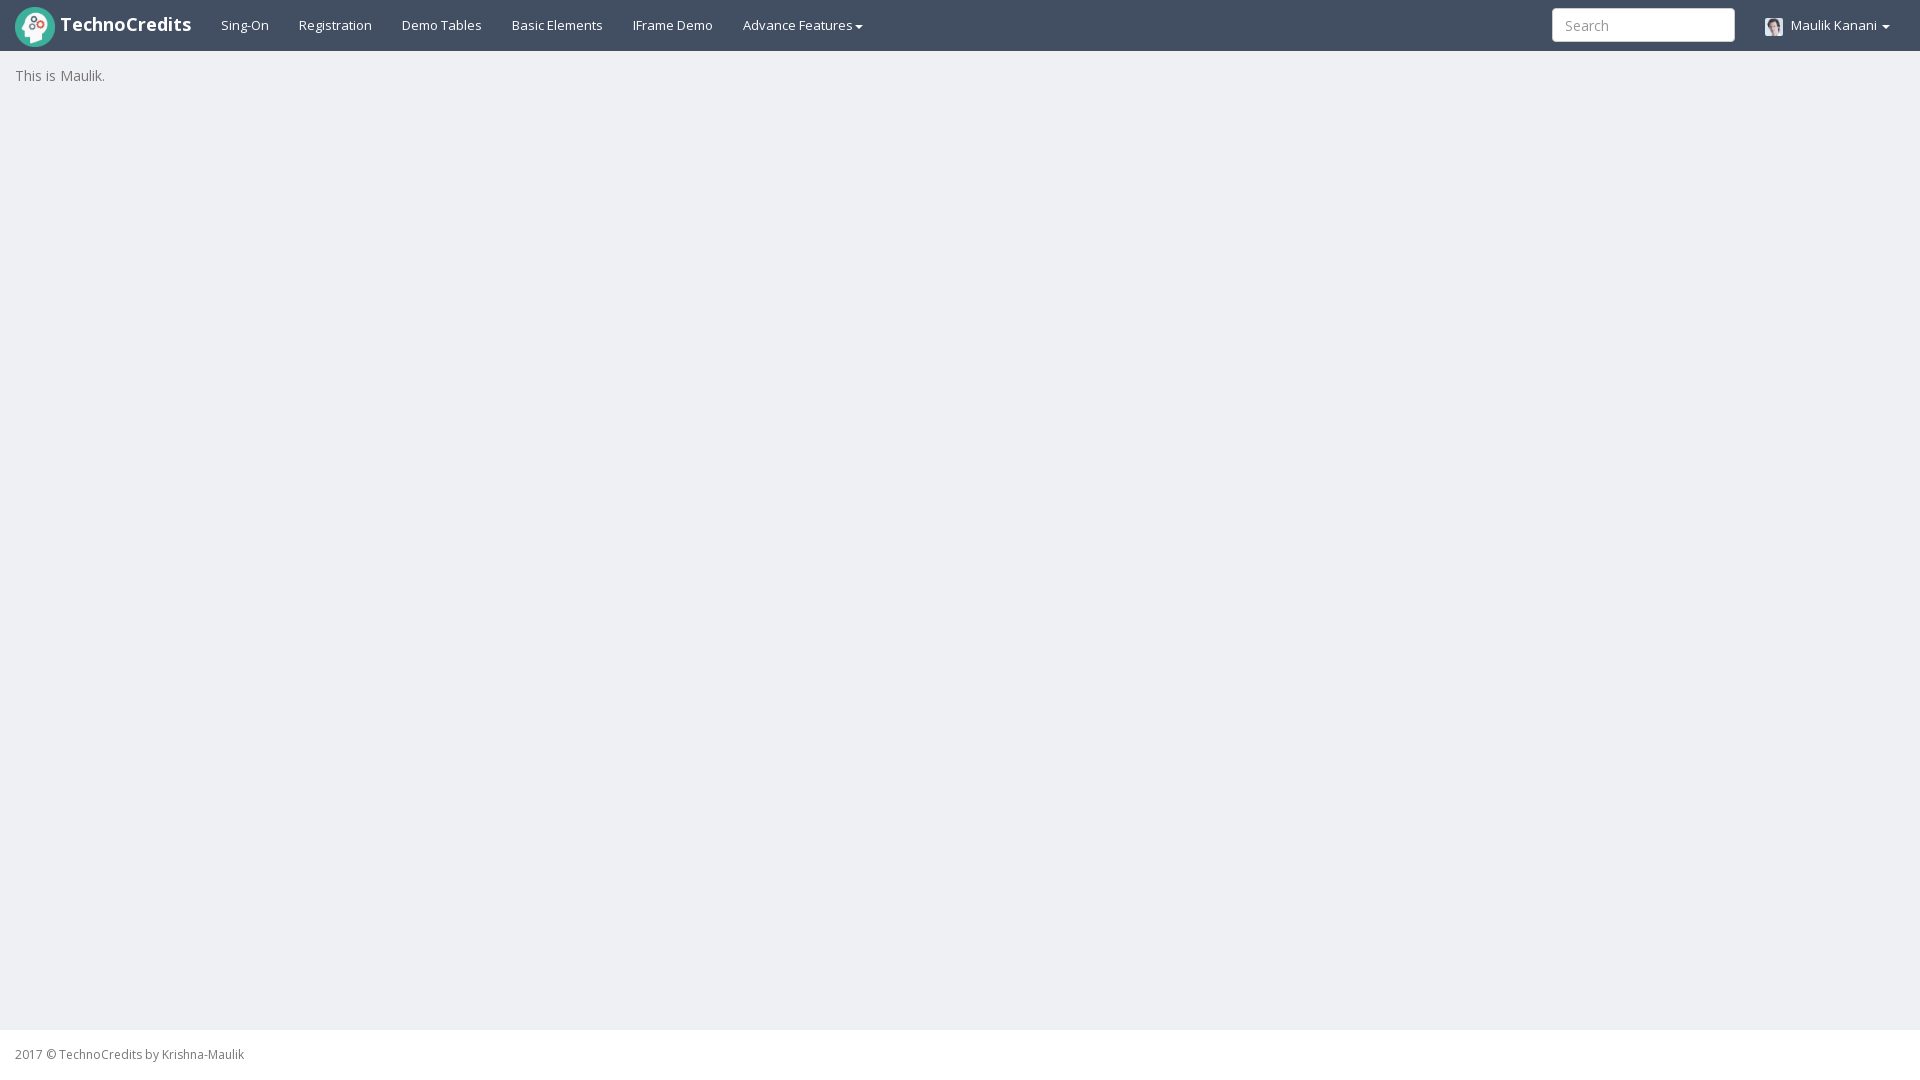

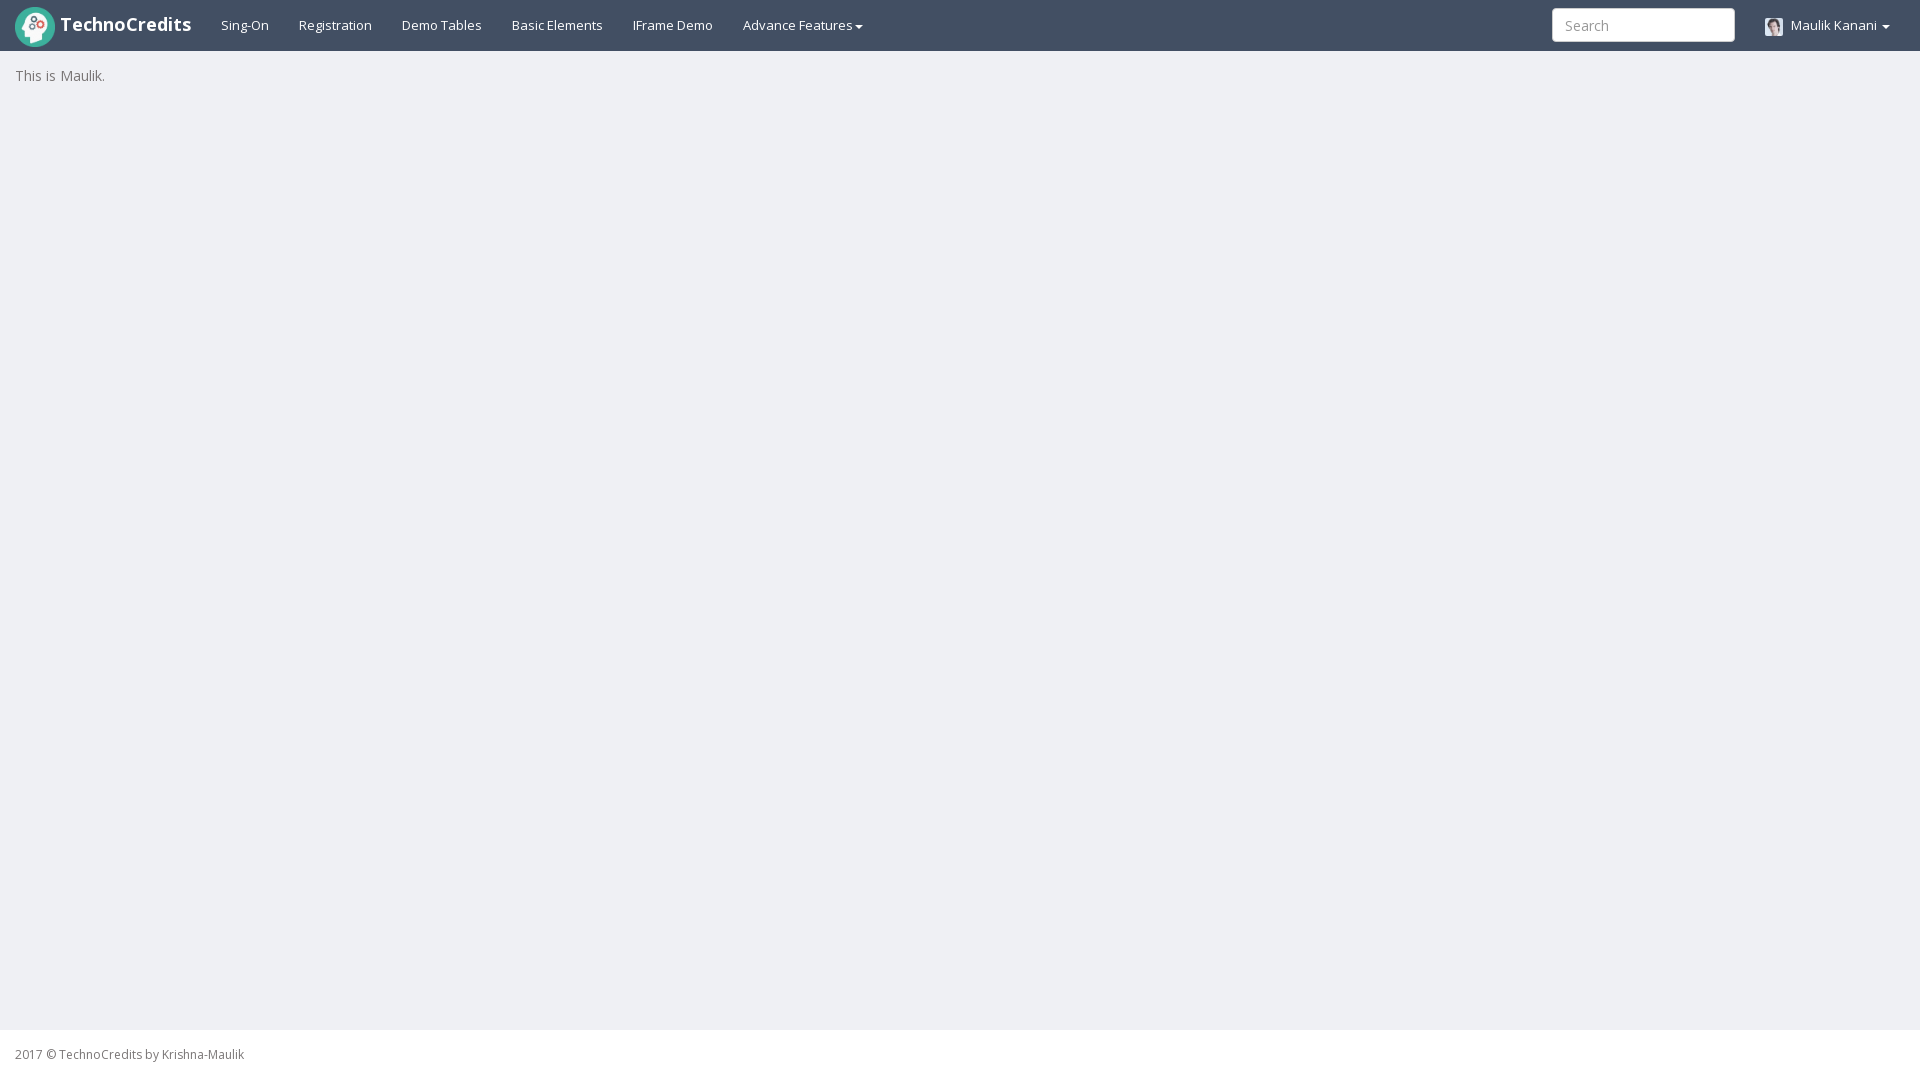